Tests element visibility and interacts with email textbox, age radio button, and education textarea if they are displayed

Starting URL: https://automationfc.github.io/basic-form/index.html

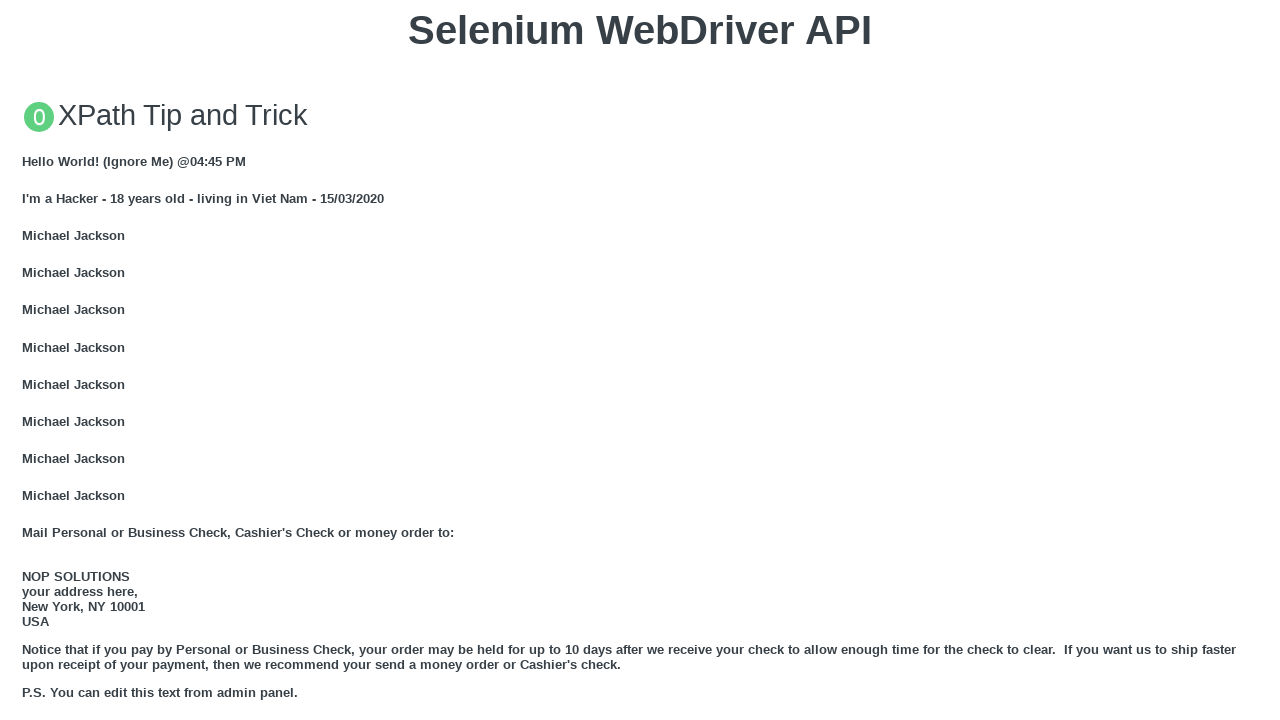

Navigated to basic form page
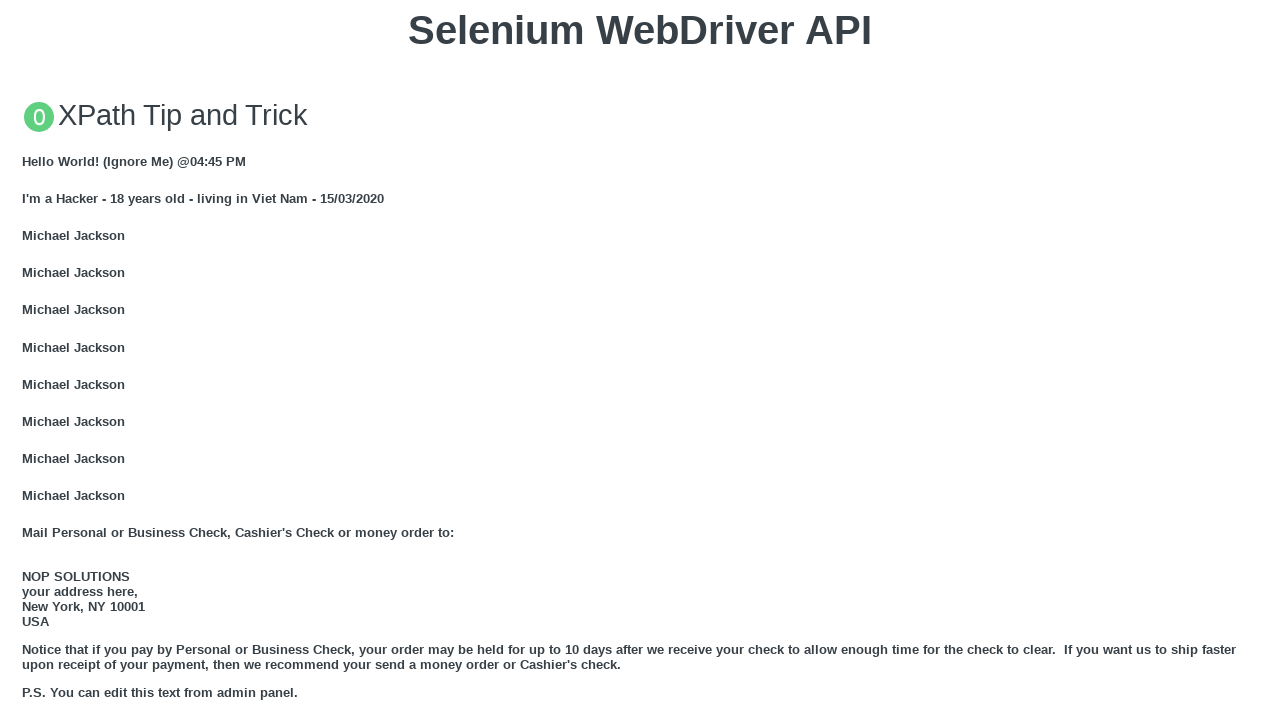

Email textbox is displayed
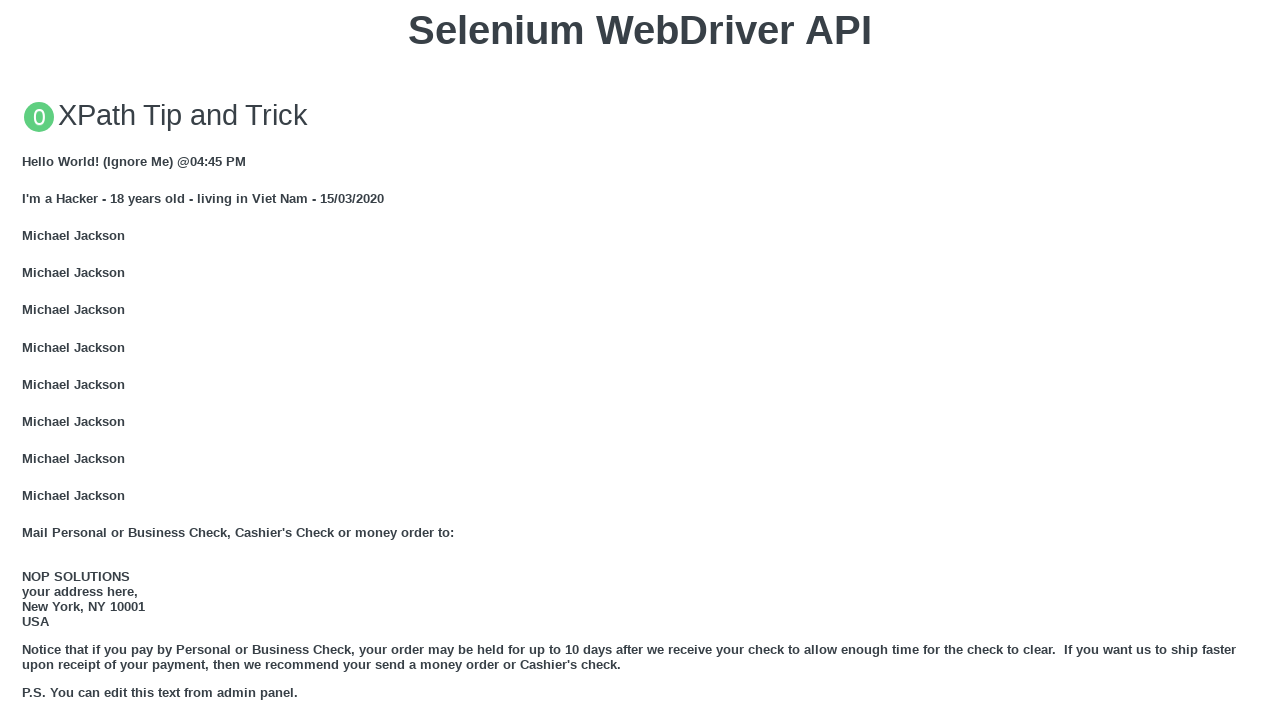

Filled email textbox with 'Automation Testing' on #mail
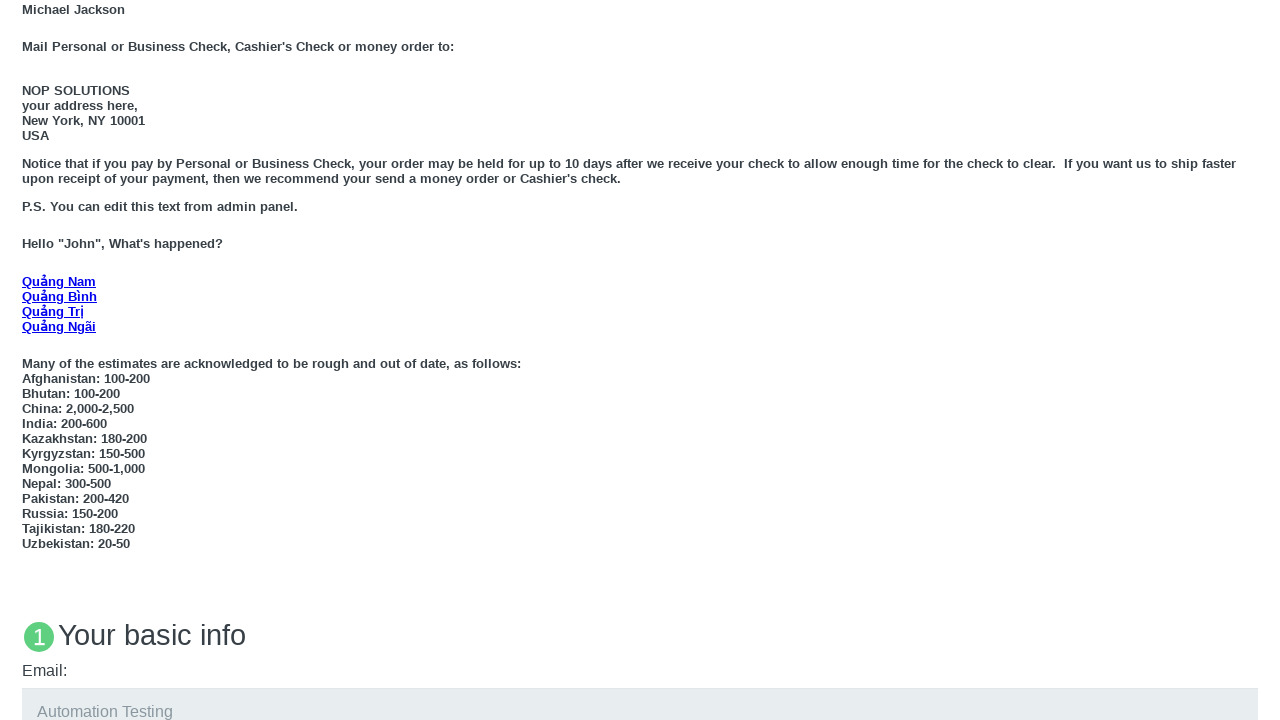

Age over 18 radio button is displayed
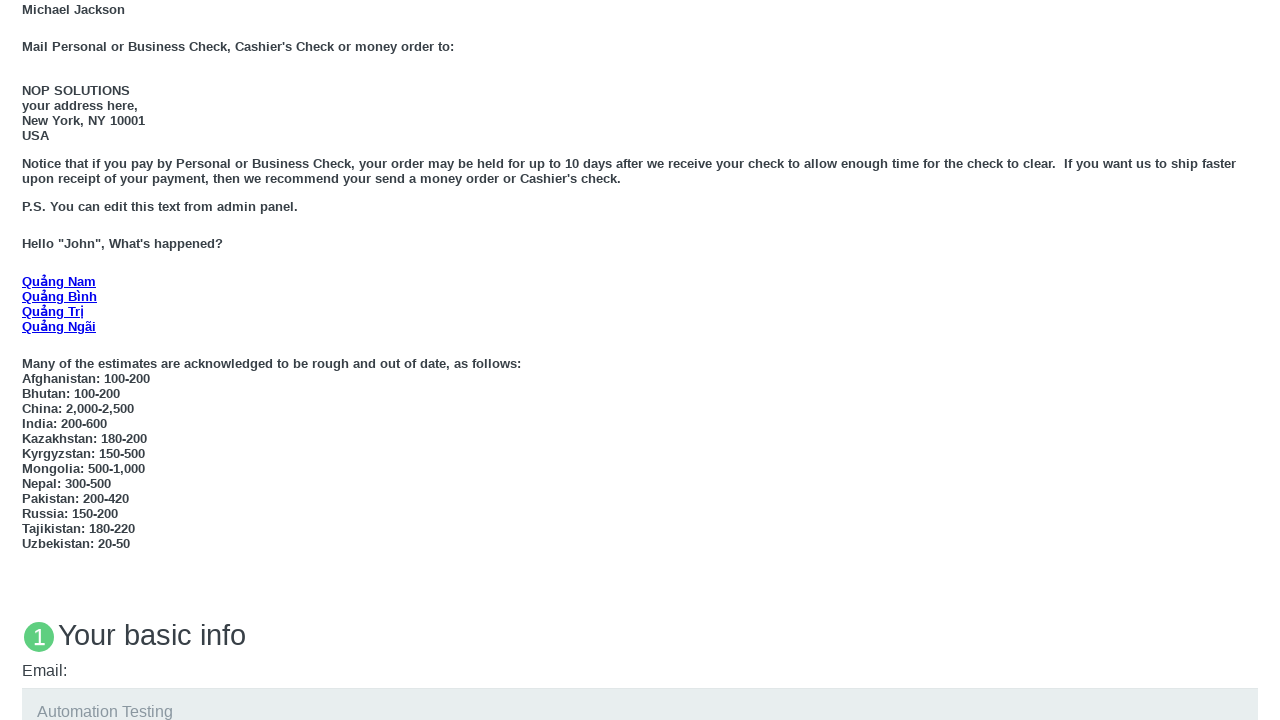

Clicked age over 18 radio button at (28, 360) on #over_18
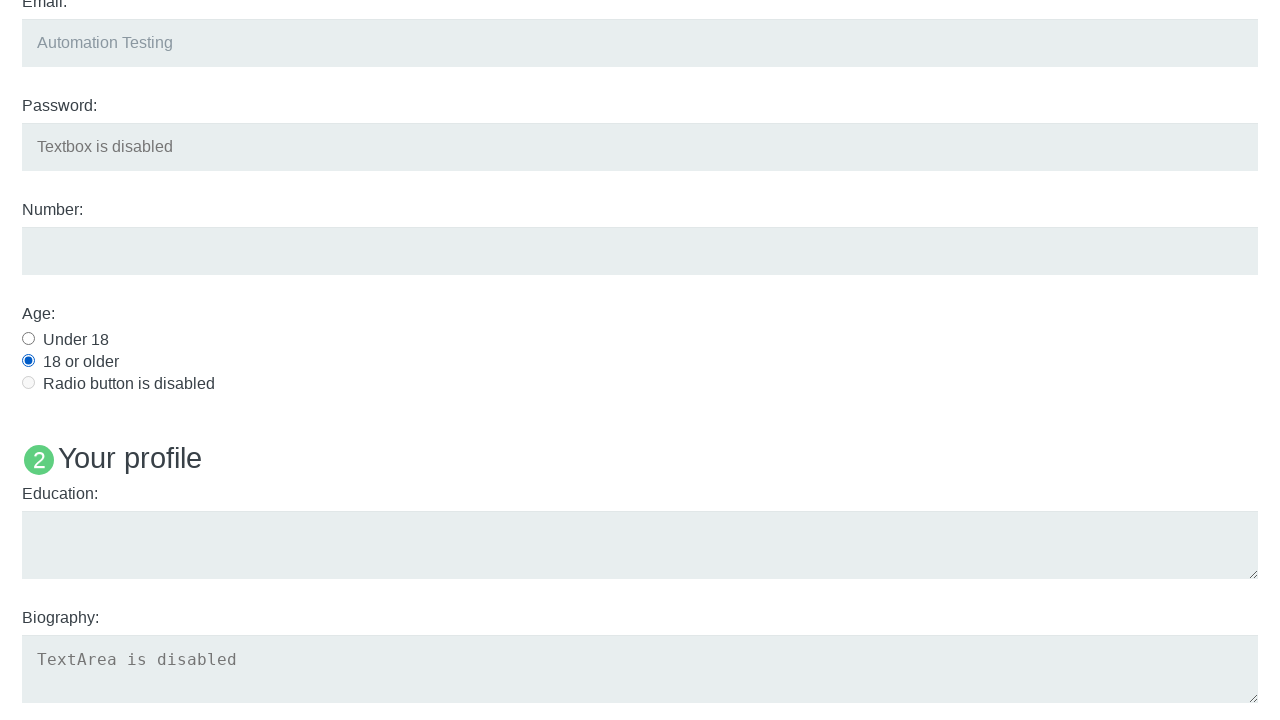

Education textarea is displayed
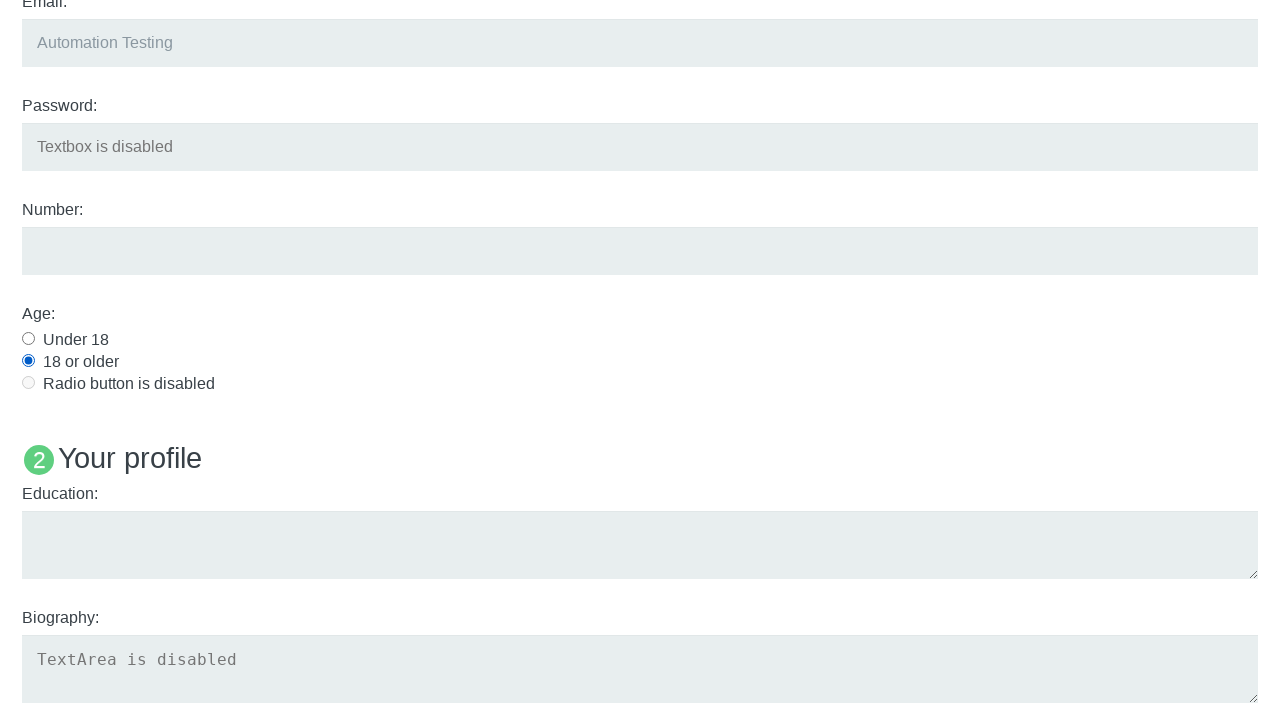

Filled education textarea with 'Automation Testing' on #edu
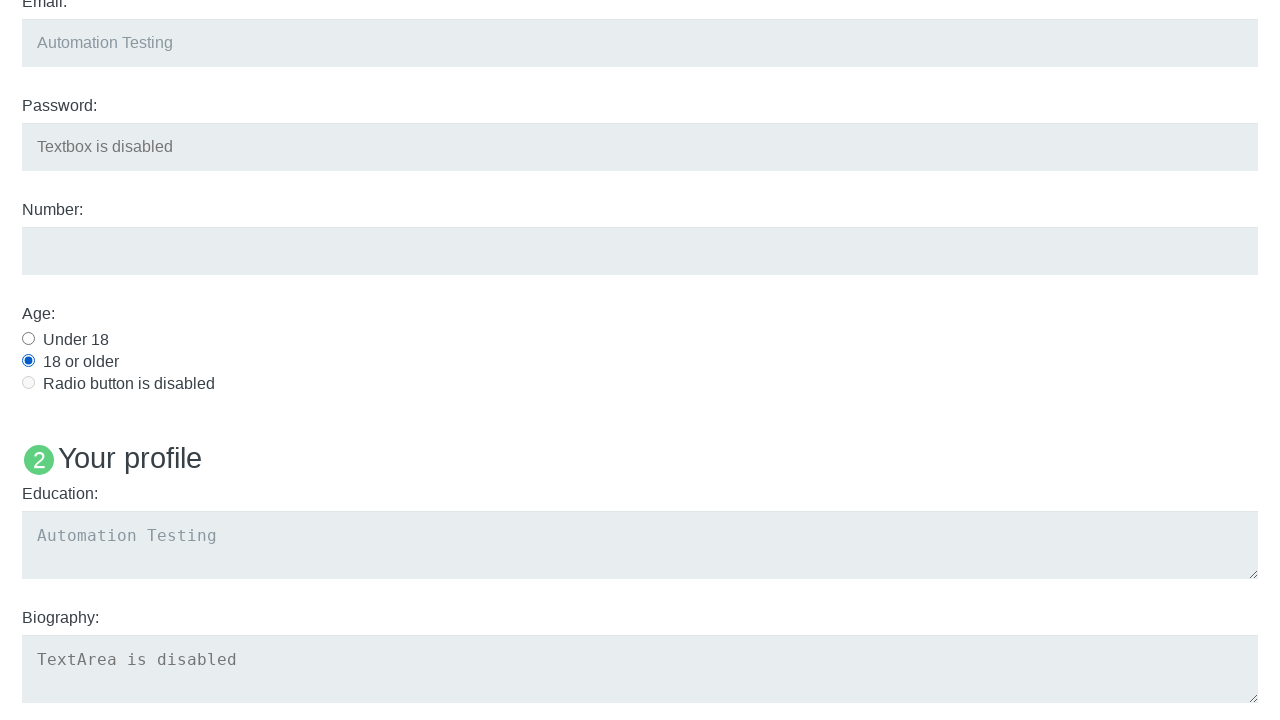

Verified User5 name header visibility
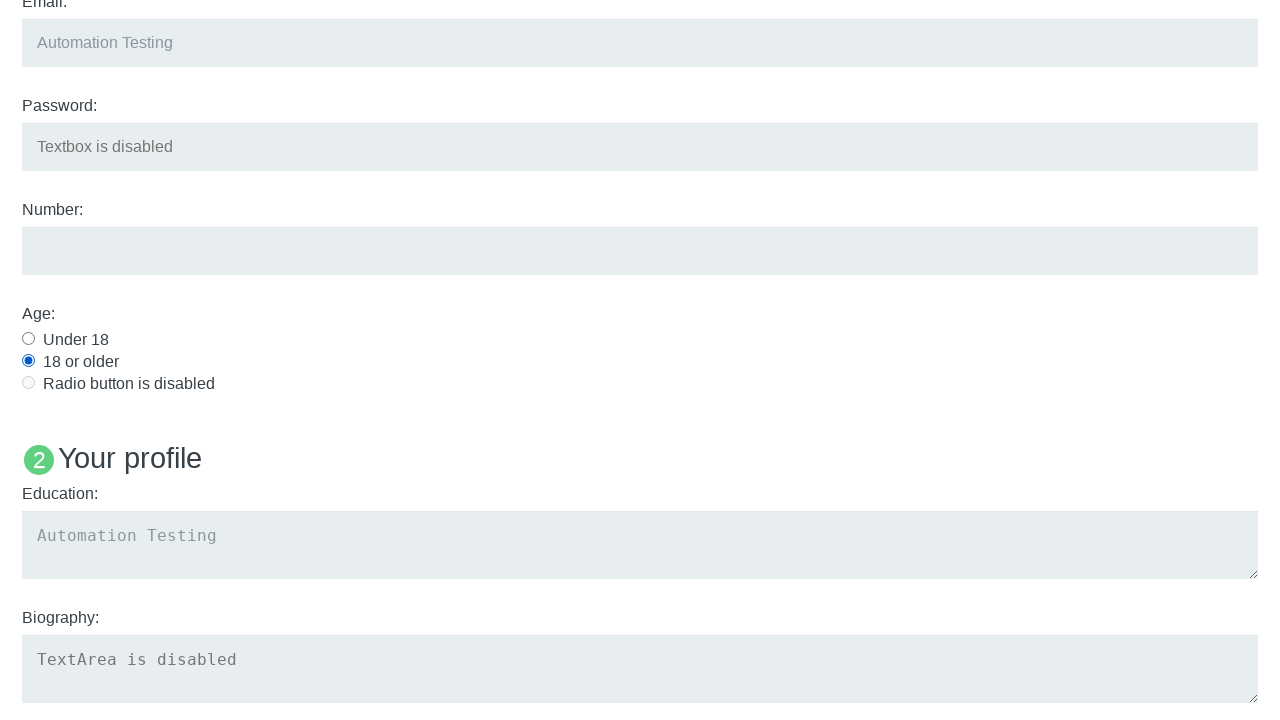

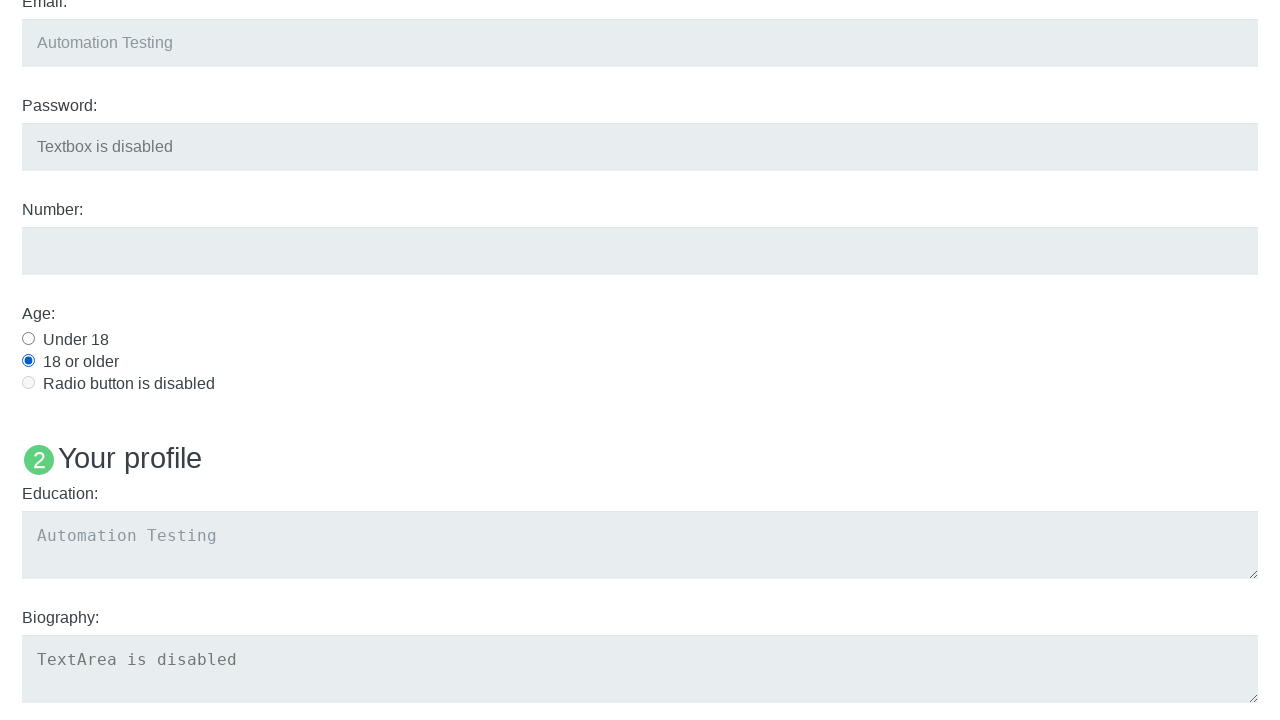